Tests child browser popup handling by clicking a link that opens a new window, switching to the child window, and filling a form field on the new page

Starting URL: https://opensource-demo.orangehrmlive.com/web/index.php/auth/login

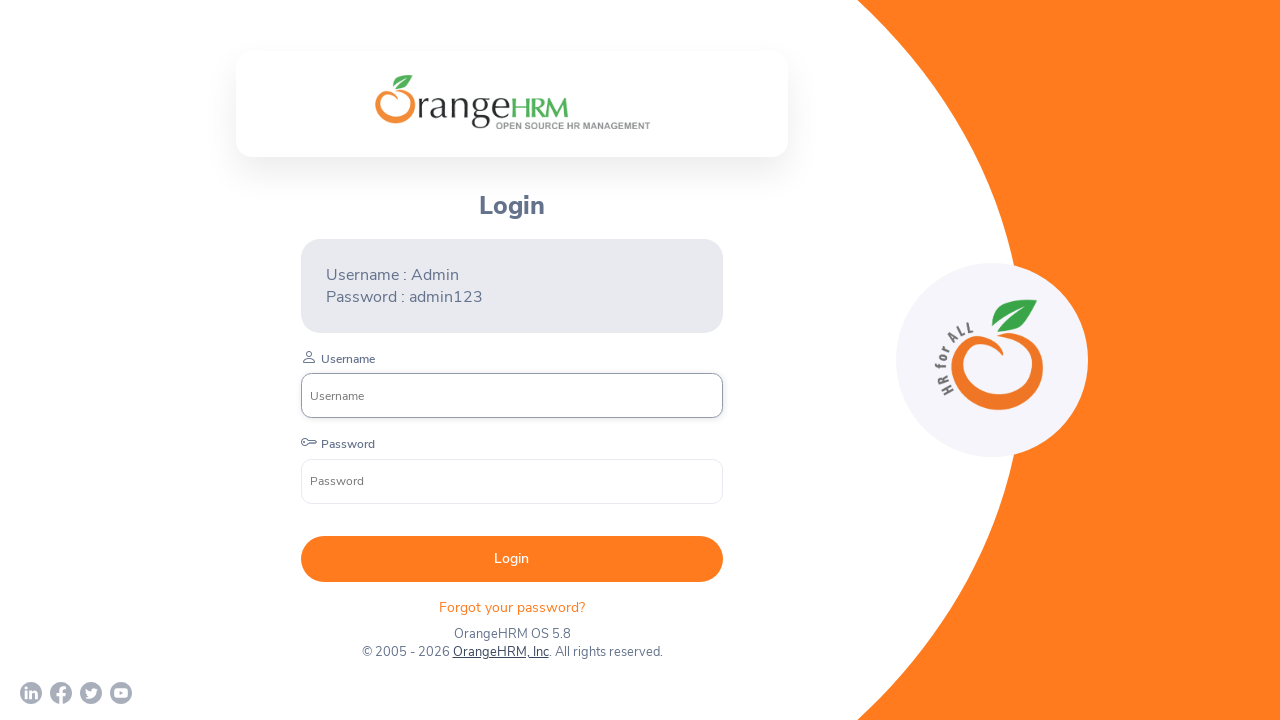

Waited for login page to load (networkidle)
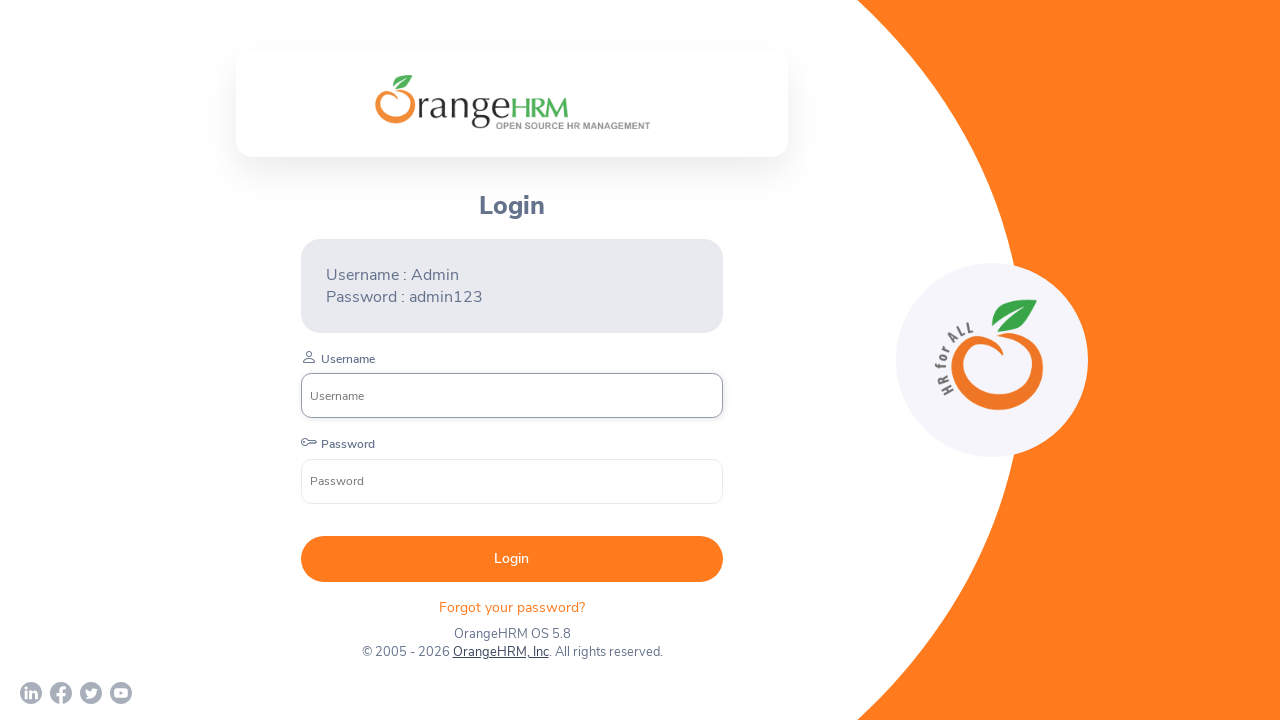

Clicked OrangeHRM, Inc link to open child window at (500, 652) on xpath=//a[text()='OrangeHRM, Inc']
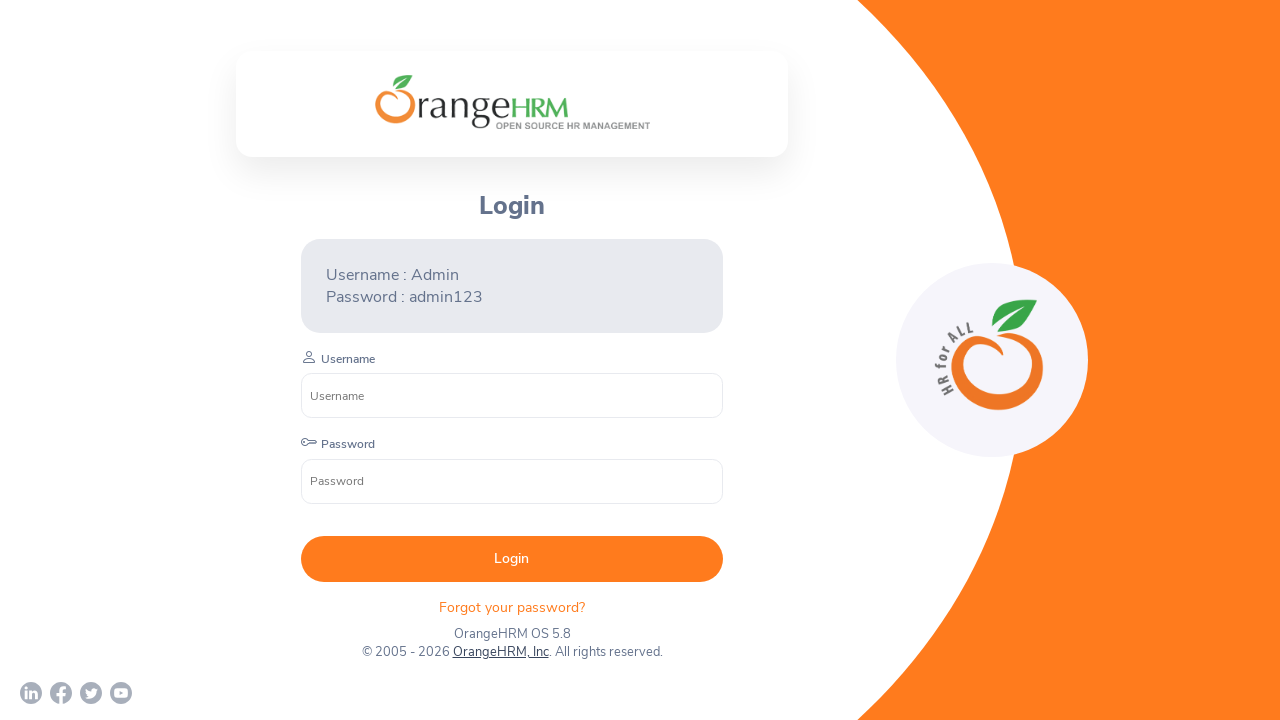

Captured child window page object
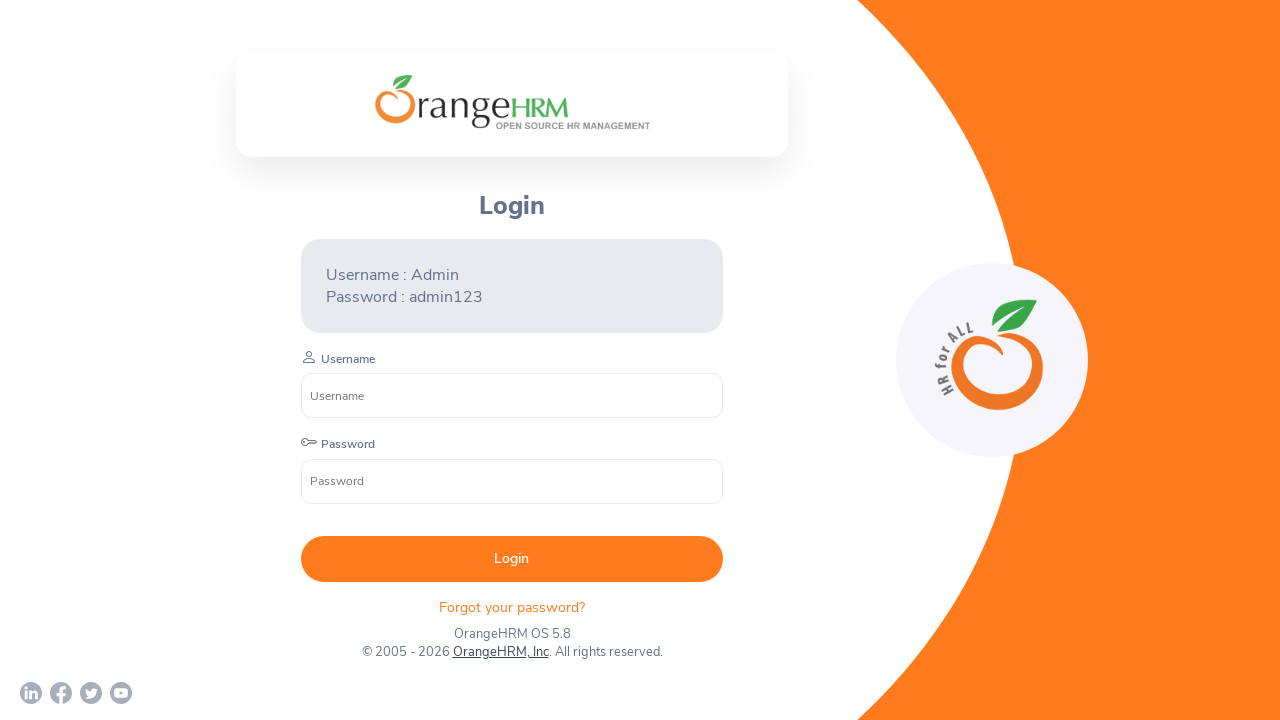

Waited for child window to load (networkidle)
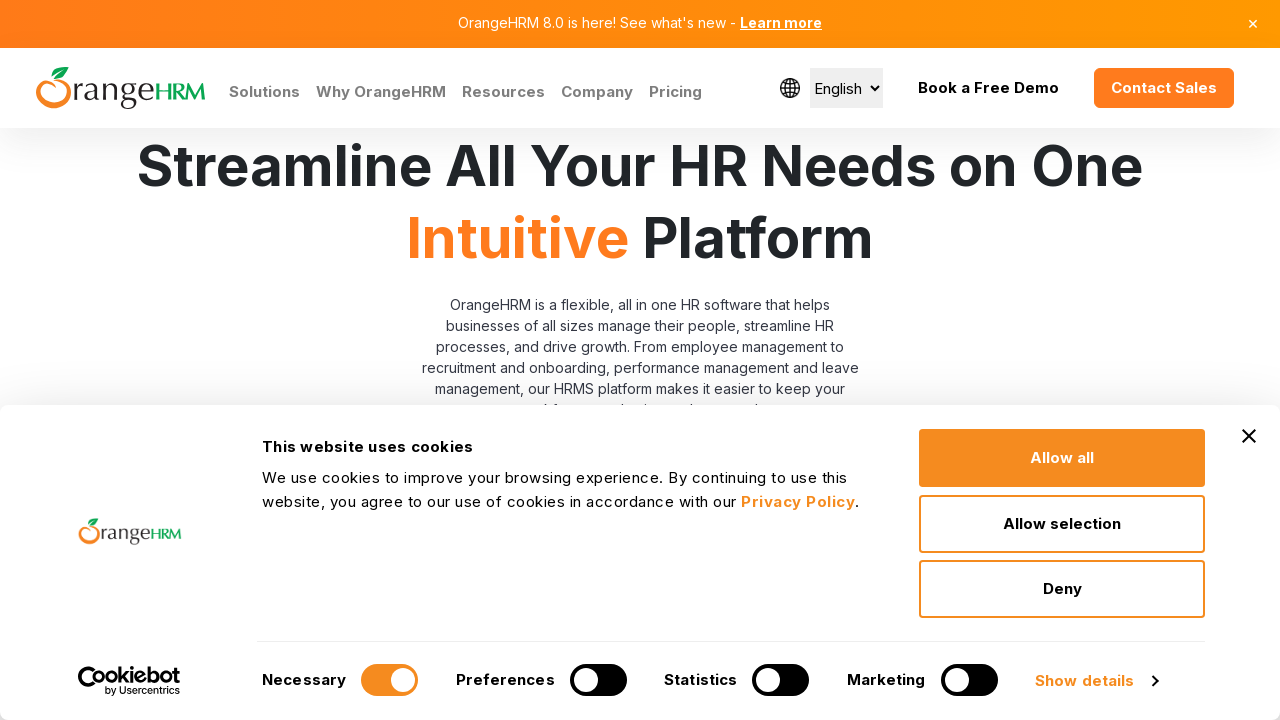

Filled email field in child window with 'robinhood@example.com' on input[name='EmailHomePage']
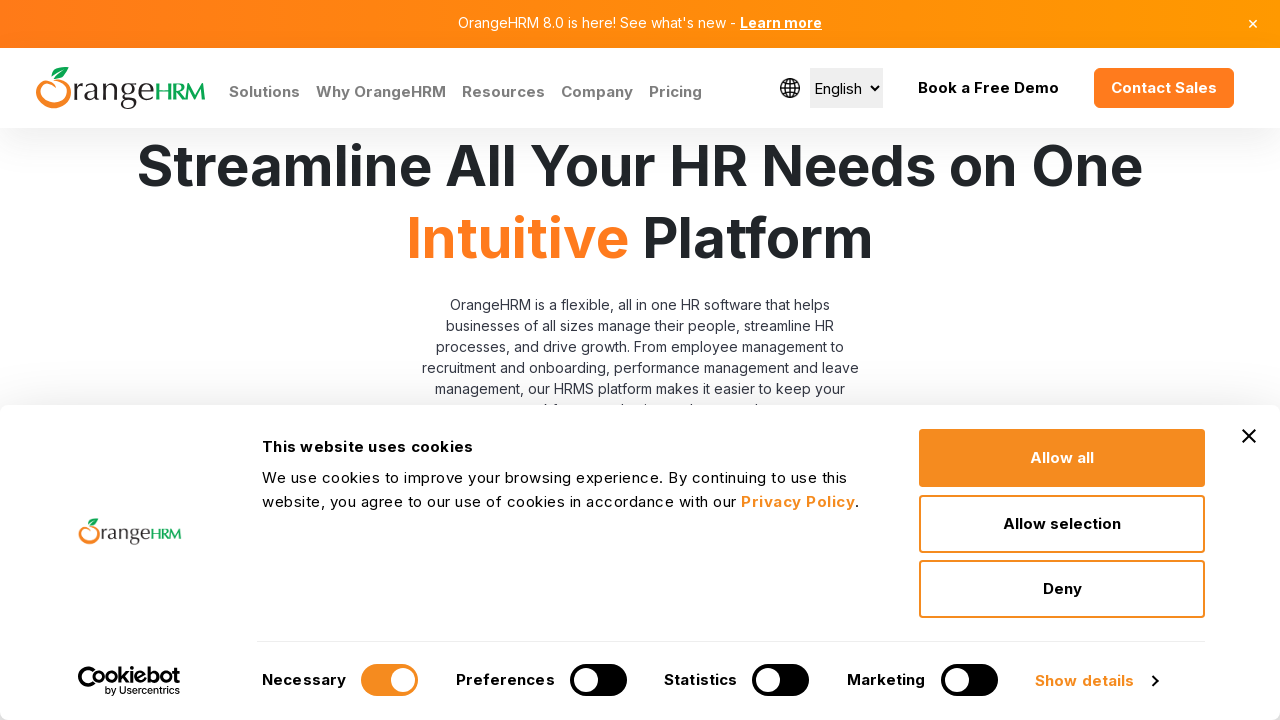

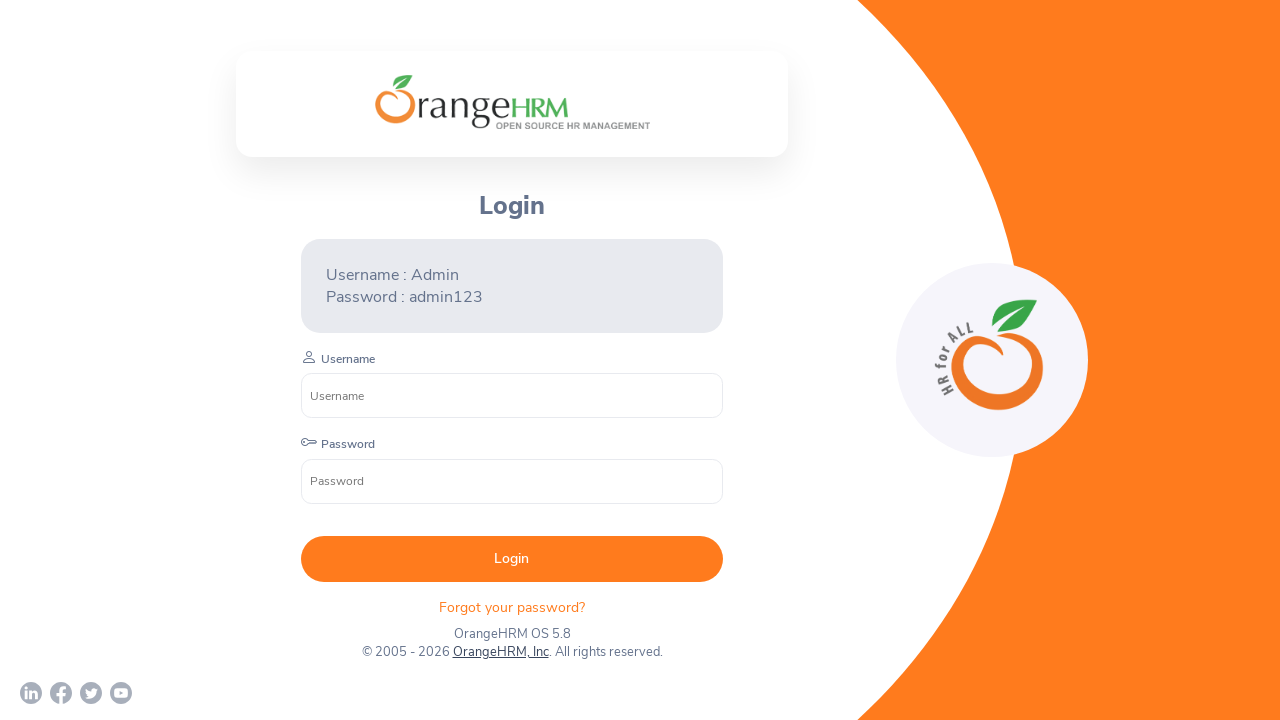